Prints all rows of Employee Basic Table using a single loop on table rows

Starting URL: http://automationbykrishna.com

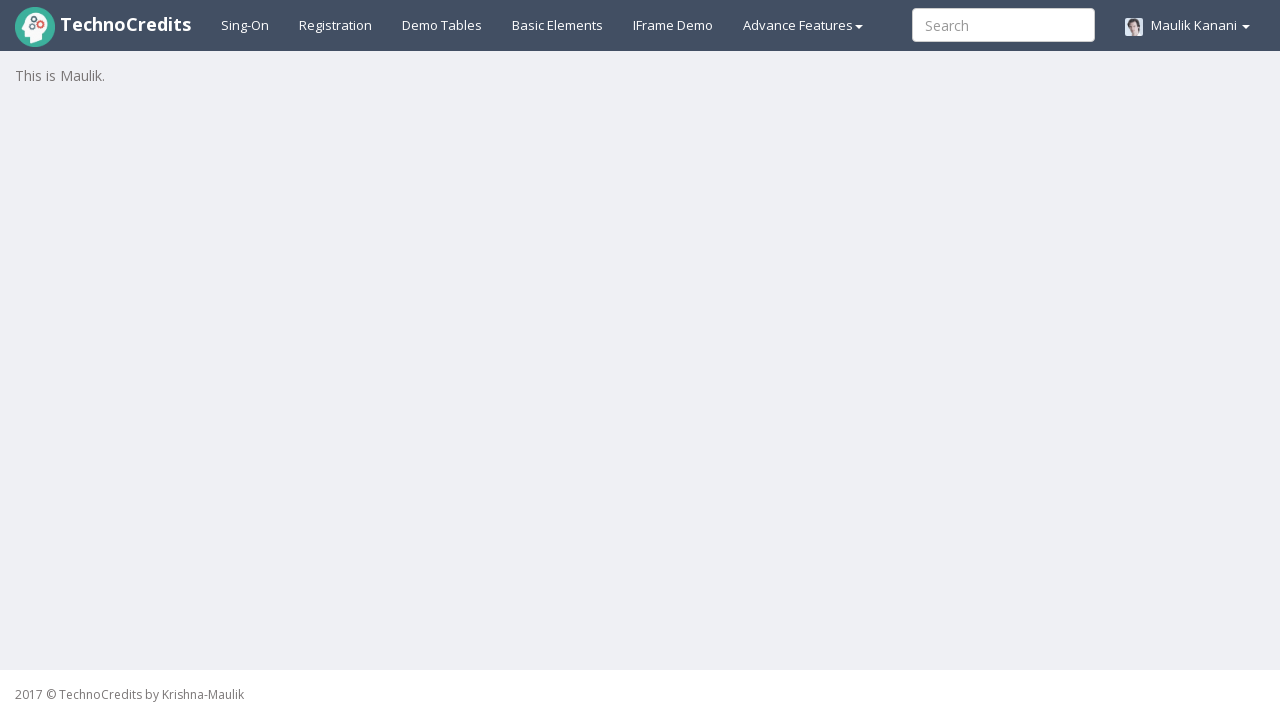

Clicked on Demo Table tab at (442, 25) on xpath=//a[@id='demotable']
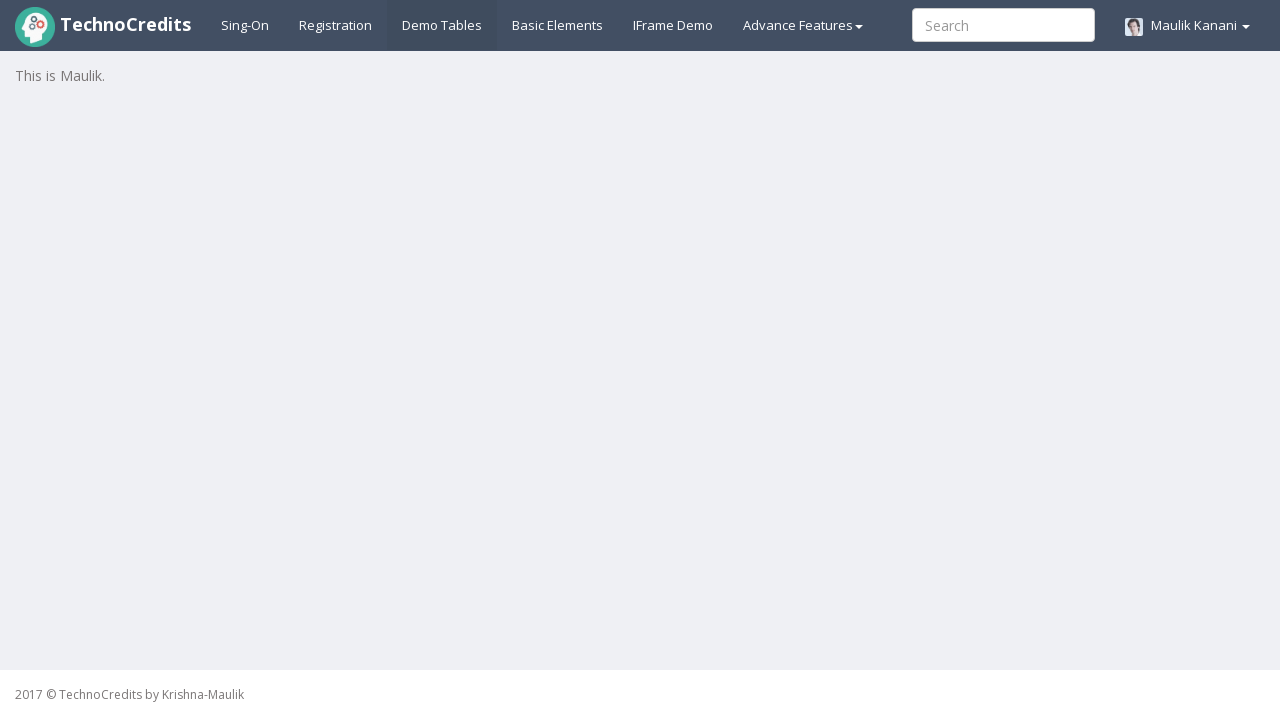

Employee Basic Table loaded
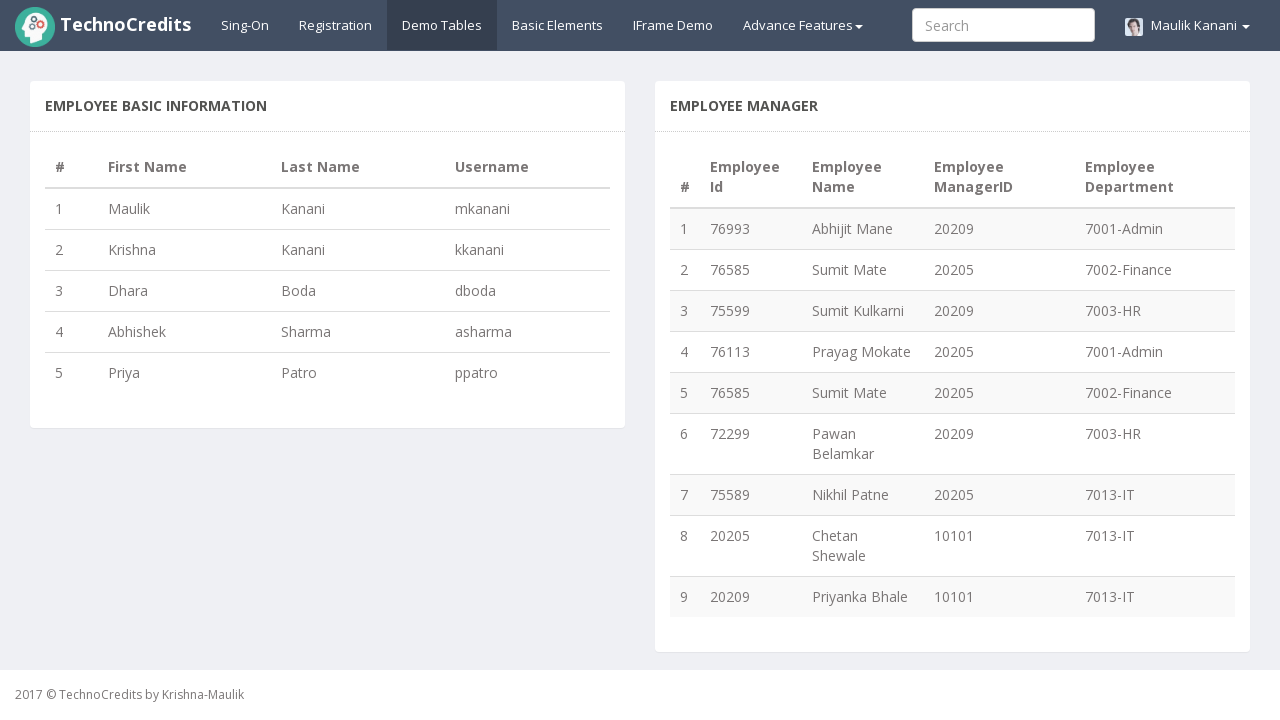

Retrieved 5 rows from Employee Basic Table
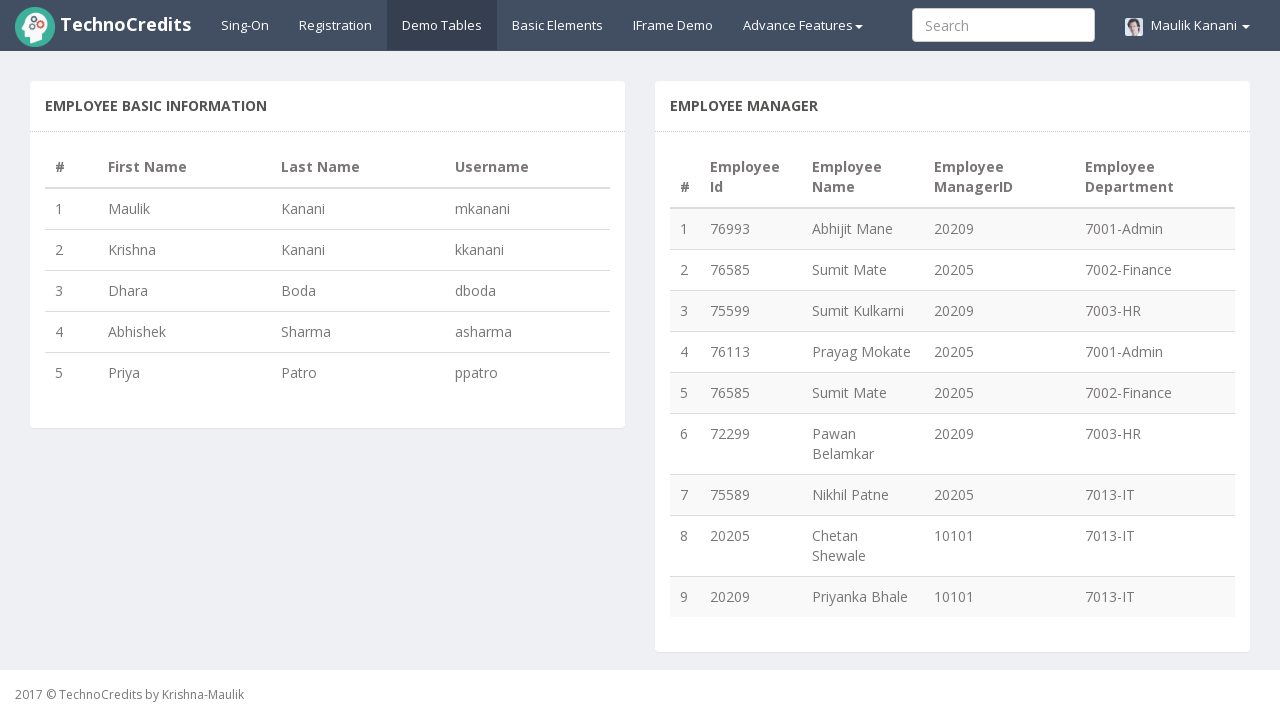

Printed row 1 from Employee Basic Table: 1
                                Maulik
                                Kanani
                                mkanani
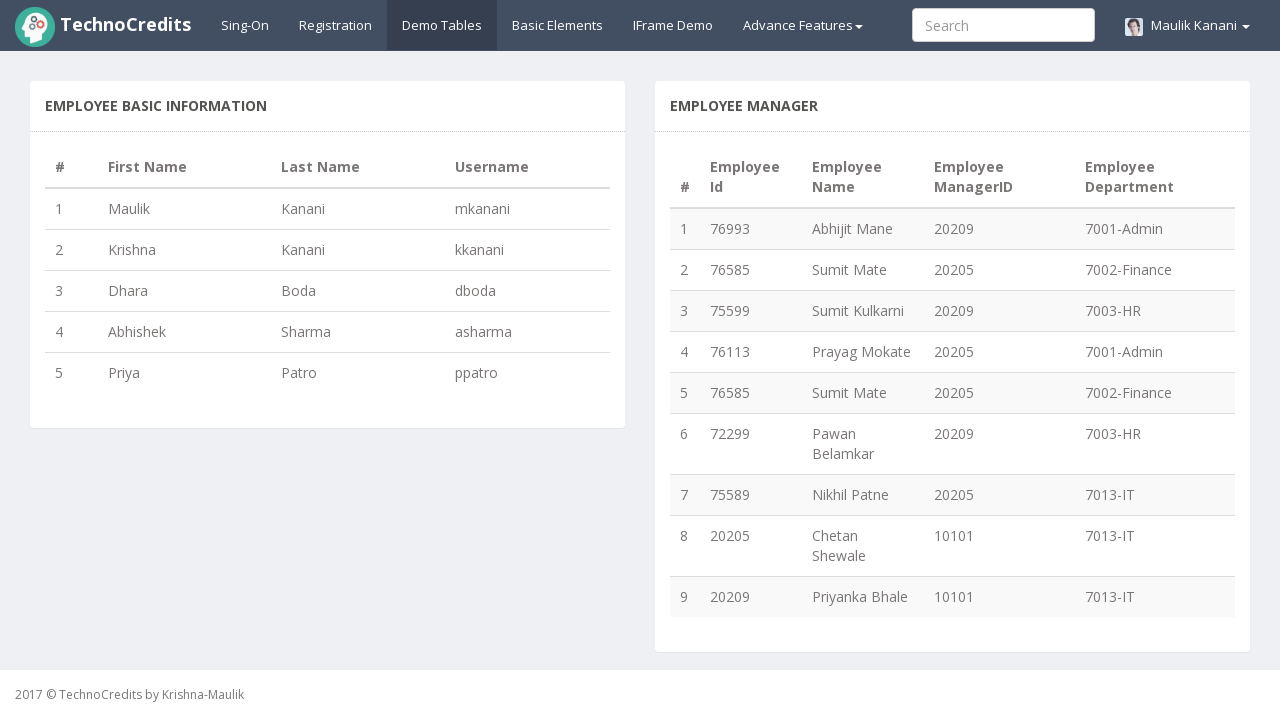

Printed row 2 from Employee Basic Table: 2
                                Krishna
                                Kanani
                                kkanani
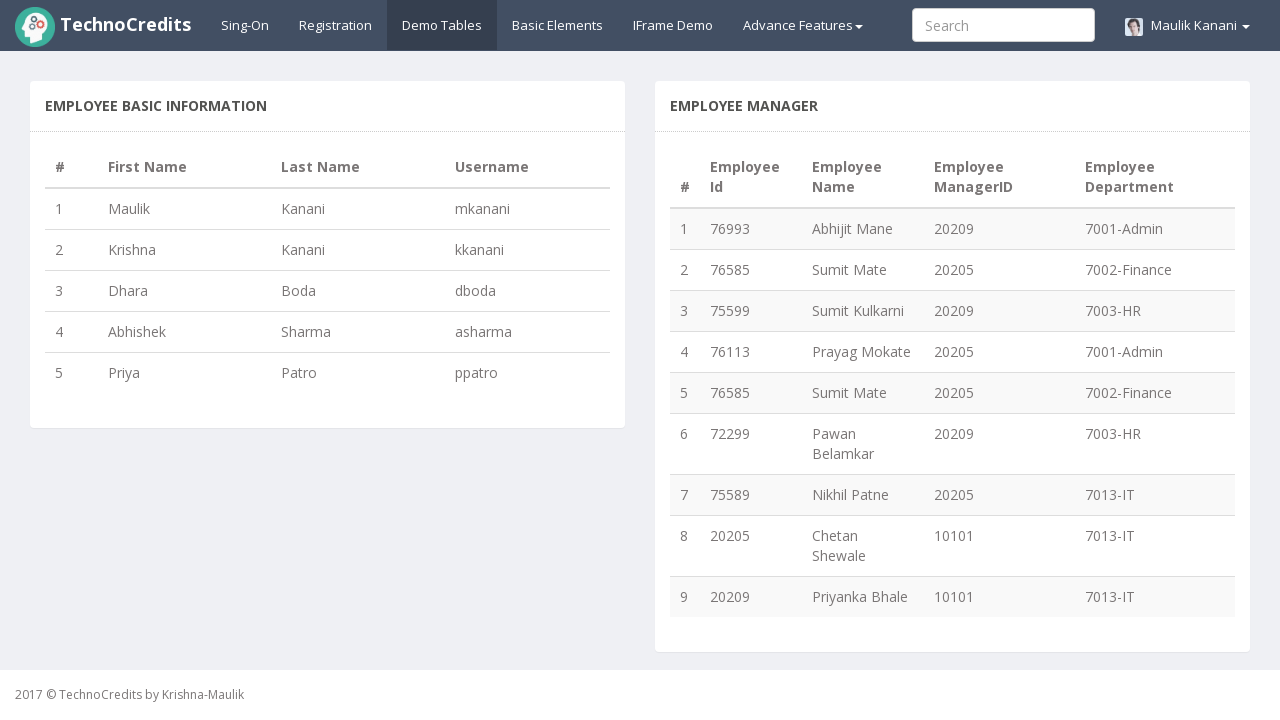

Printed row 3 from Employee Basic Table: 3
                                Dhara
                                Boda
                                dboda
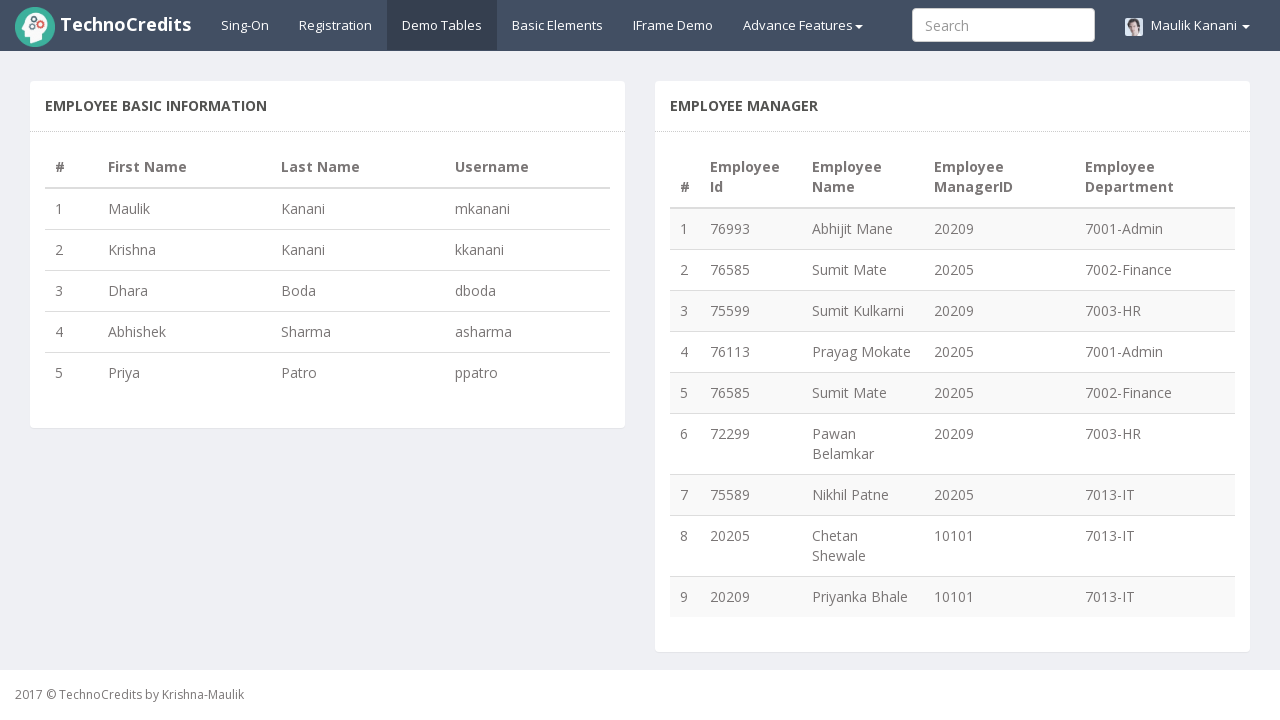

Printed row 4 from Employee Basic Table: 4
                                Abhishek
                                Sharma
                                asharma
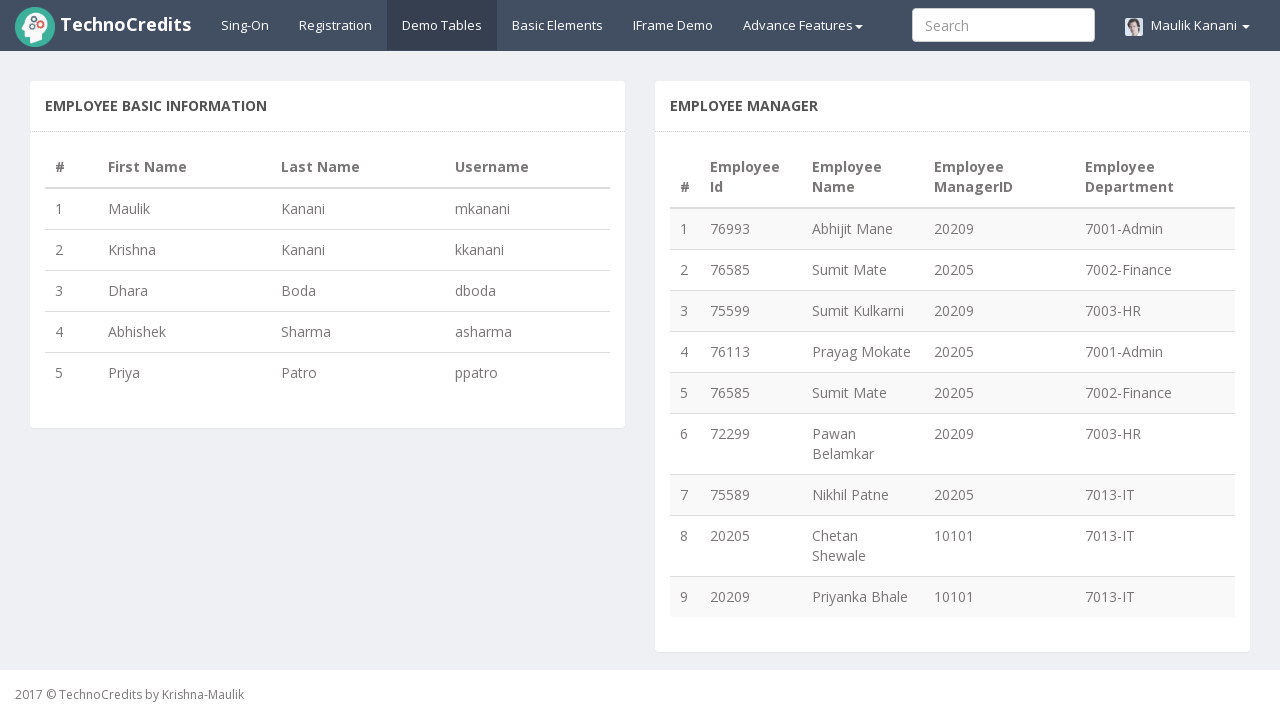

Printed row 5 from Employee Basic Table: 5
                                Priya
                                Patro
                                ppatro
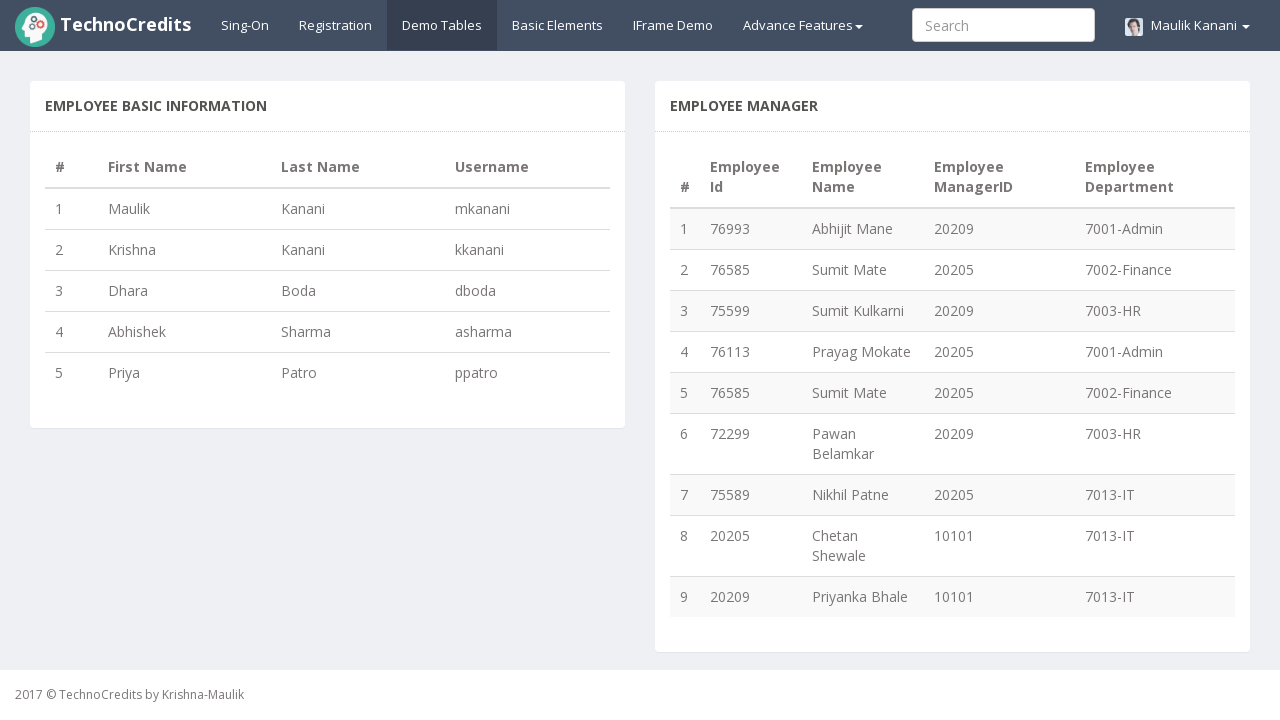

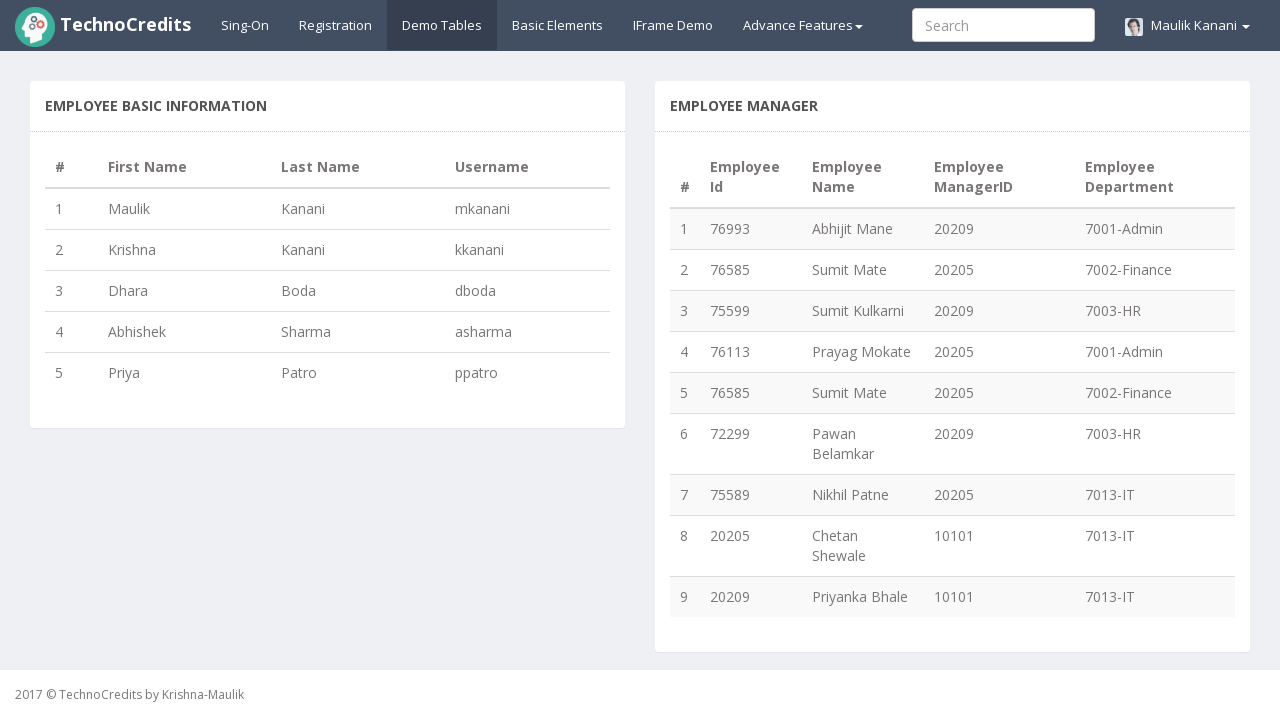